Tests a calculator application by entering two numbers and verifying the sum result

Starting URL: https://juliemr.github.io/protractor-demo/

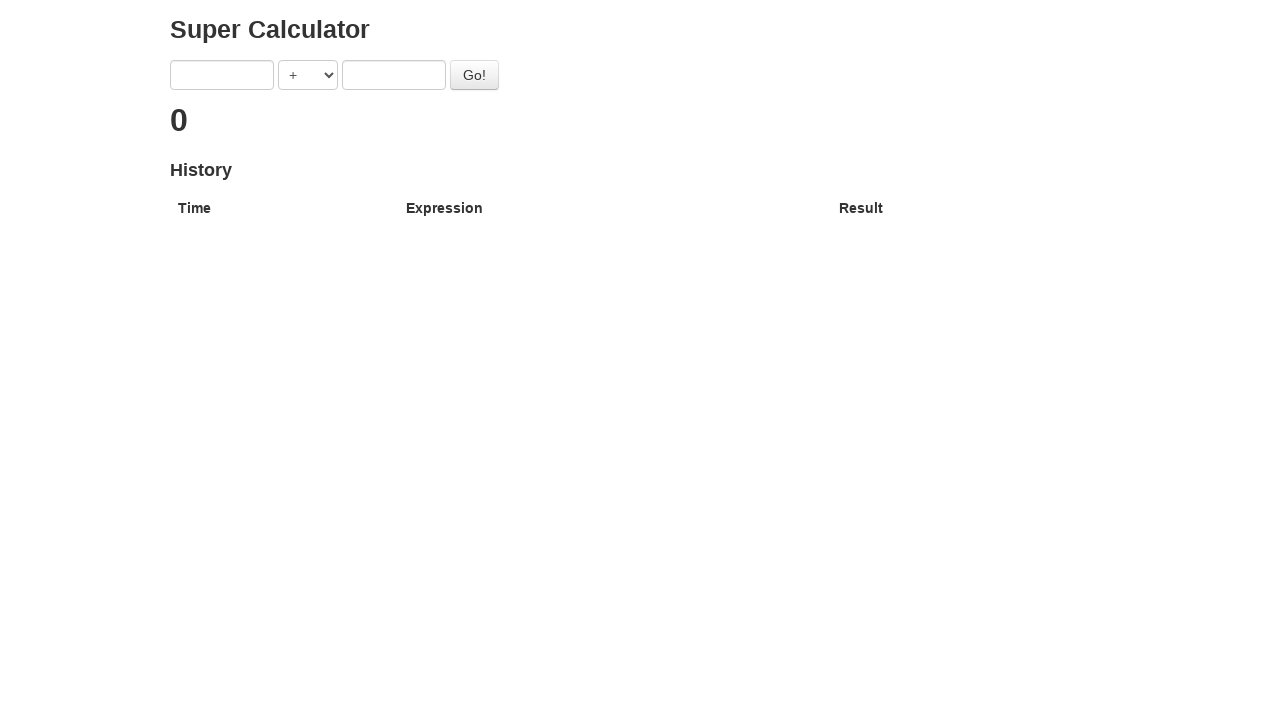

Entered first number '5' in the calculator on //input[@ng-model='first']
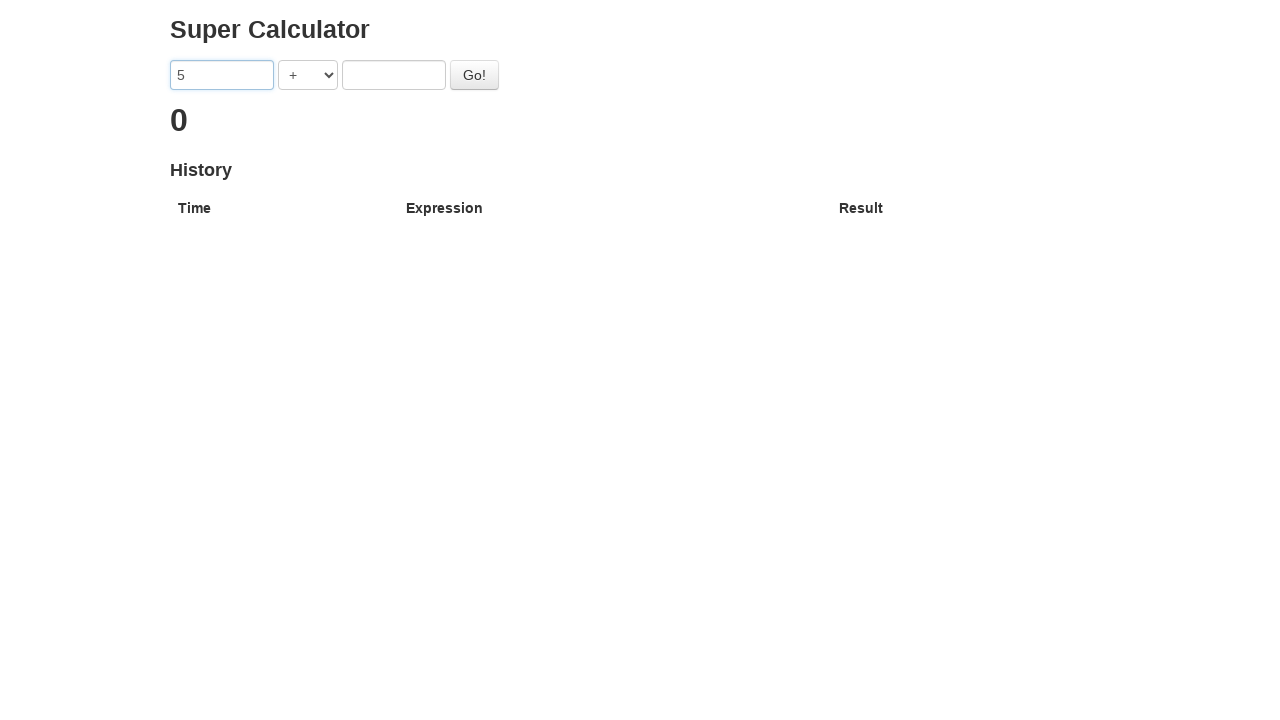

Entered second number '6' in the calculator on //input[@ng-model='second']
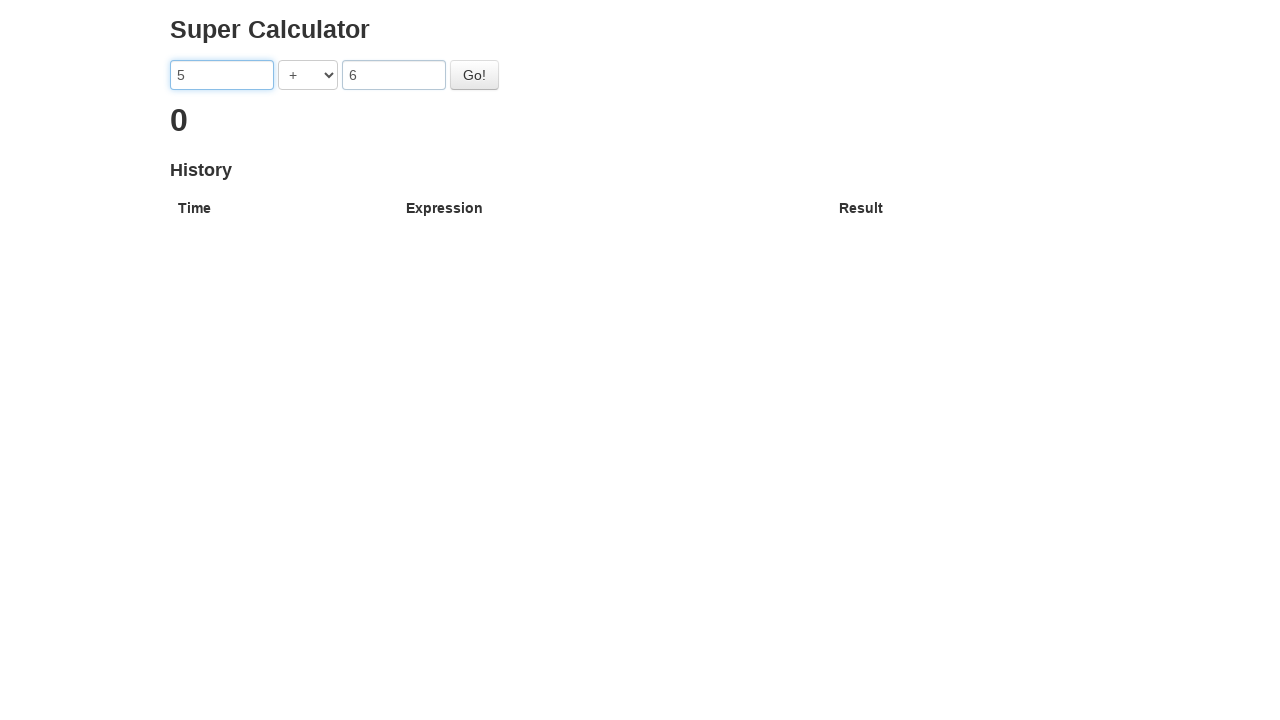

Clicked the calculate button at (474, 75) on #gobutton
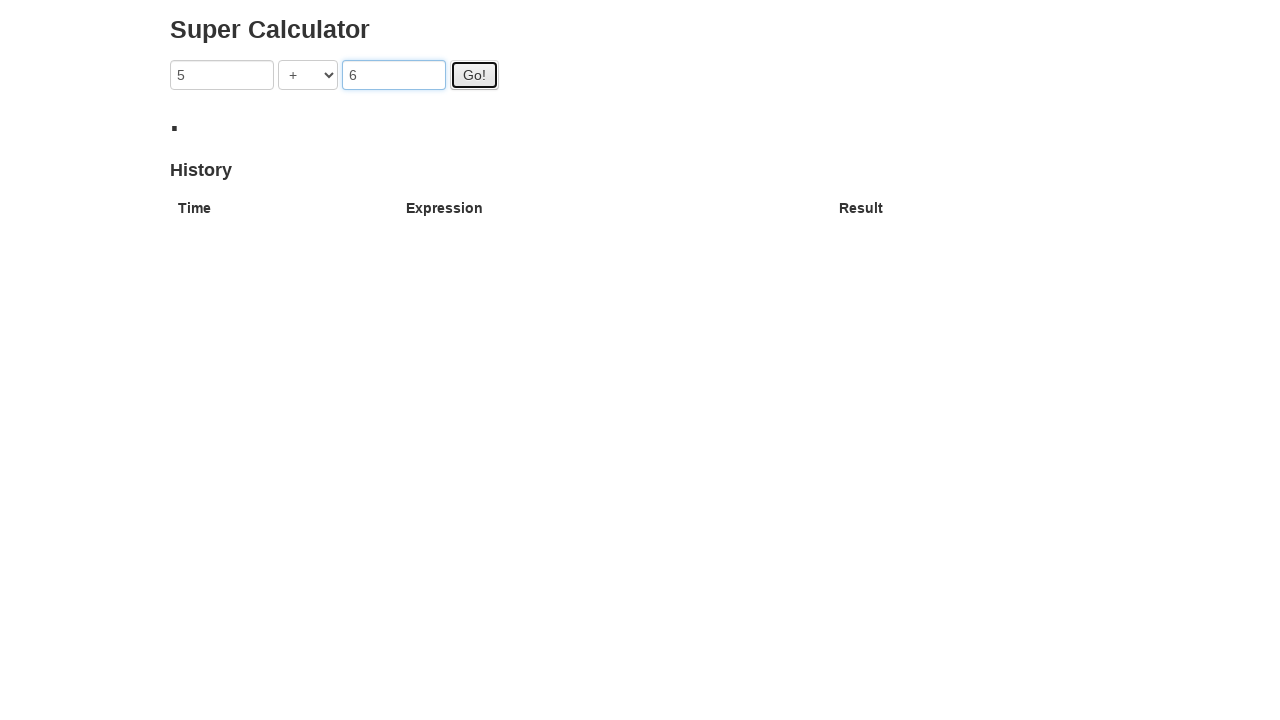

Waited for result to load
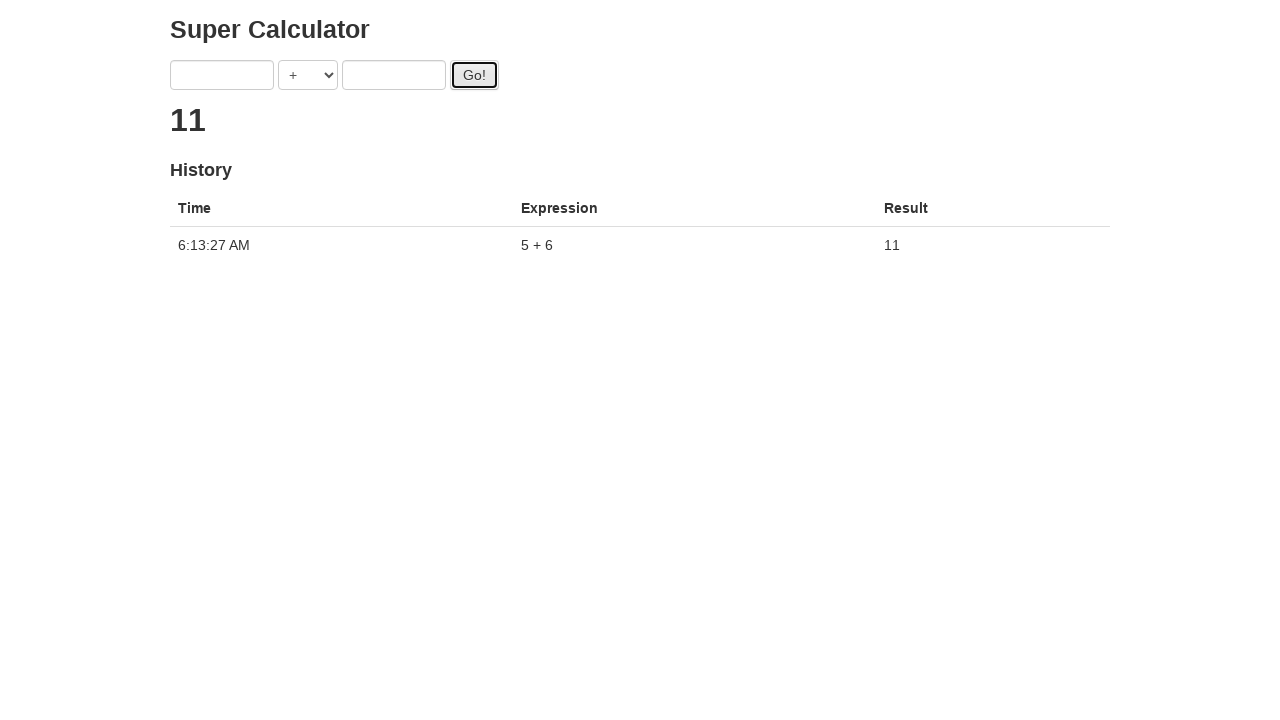

Verified sum result equals 11
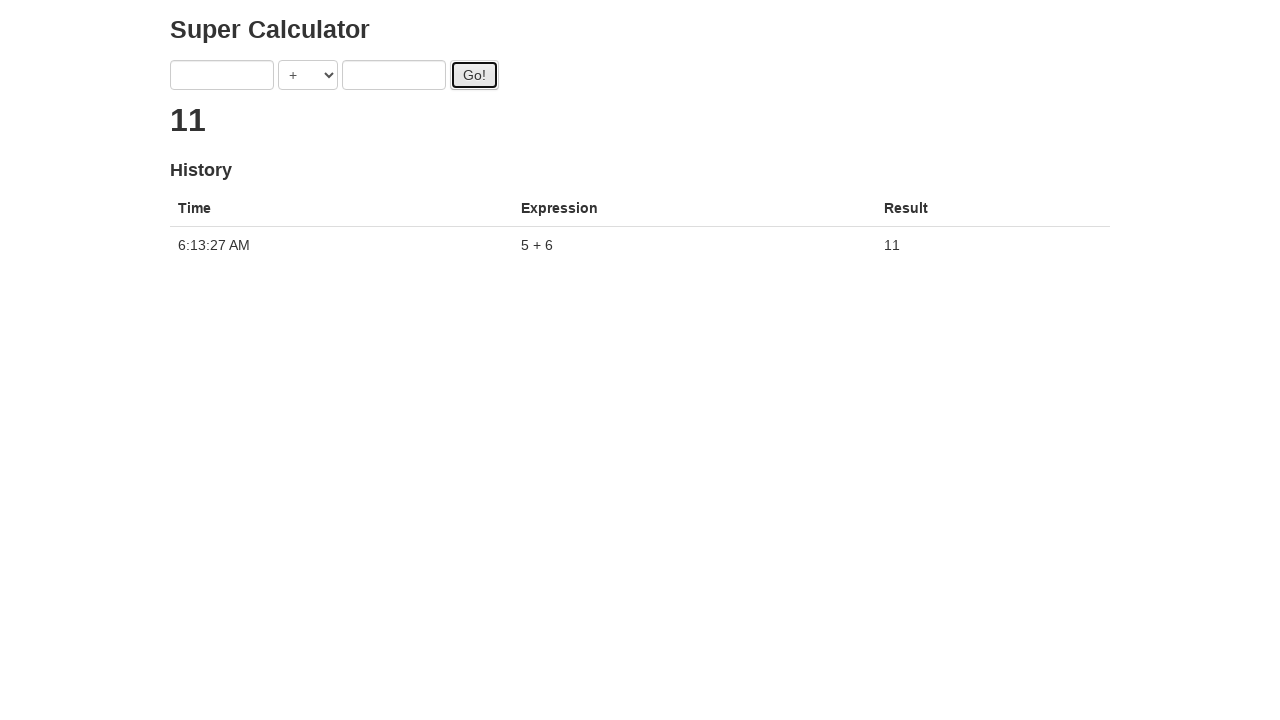

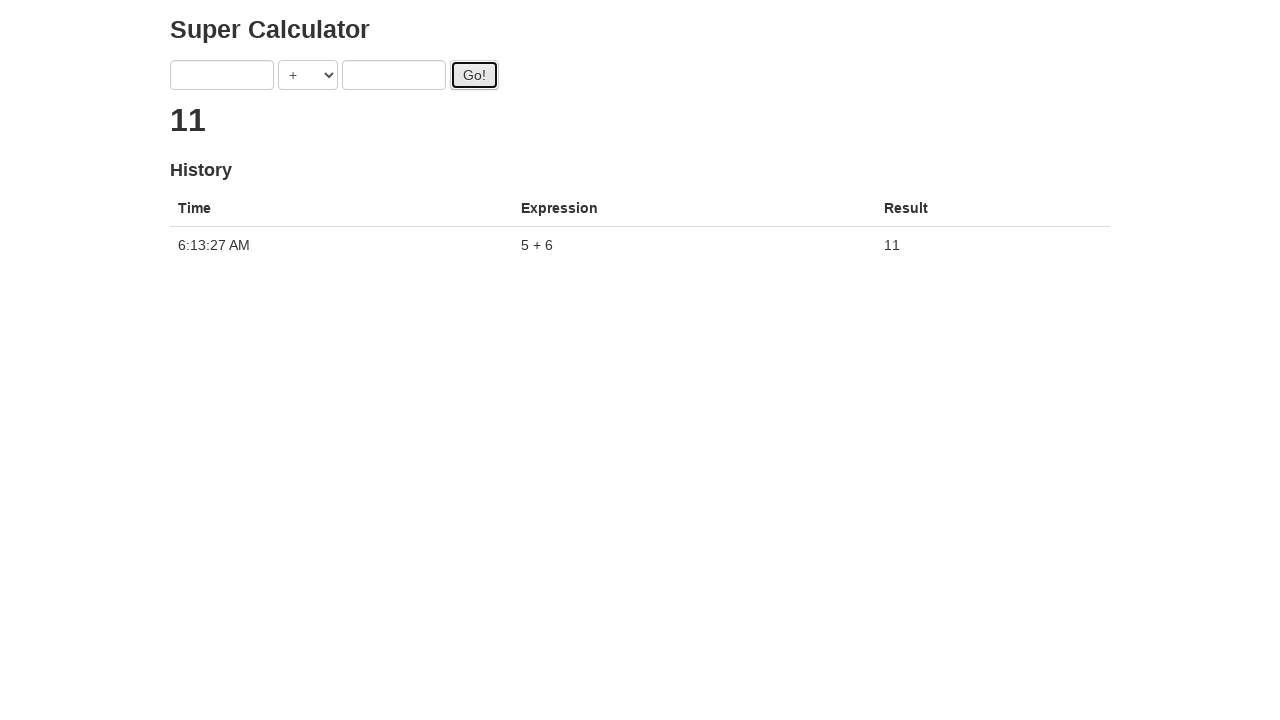